Tests page load delay by clicking on the Load Delay link, waiting for a button to appear after the page loads, clicking it, and verifying it's displayed.

Starting URL: http://uitestingplayground.com/home

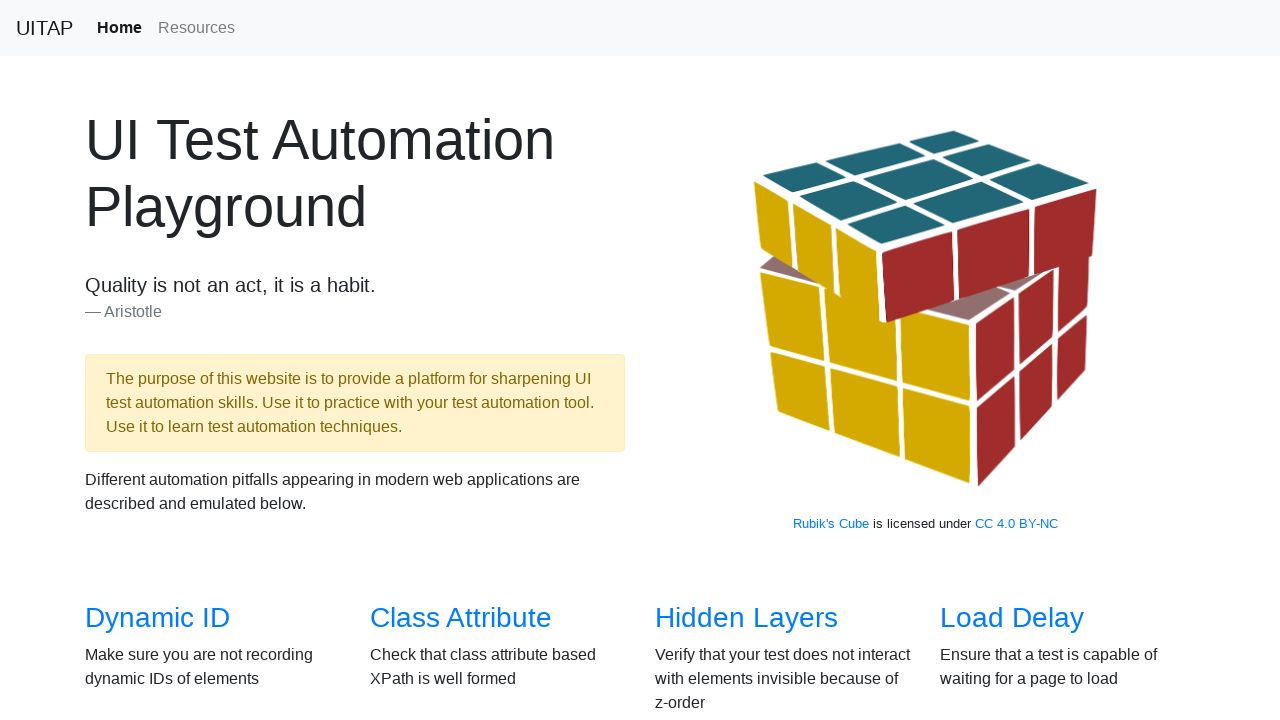

Clicked on 'Load Delay' link at (1012, 618) on text=Load Delay
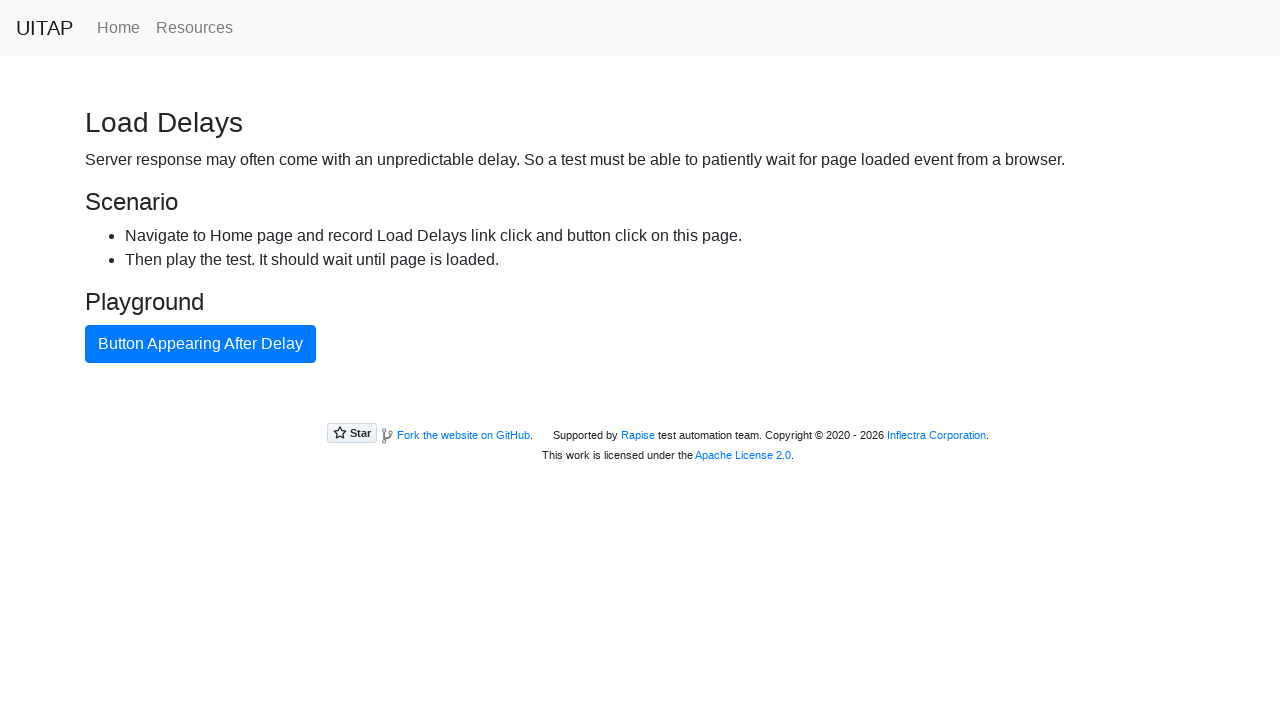

Waited for button to appear after page load delay
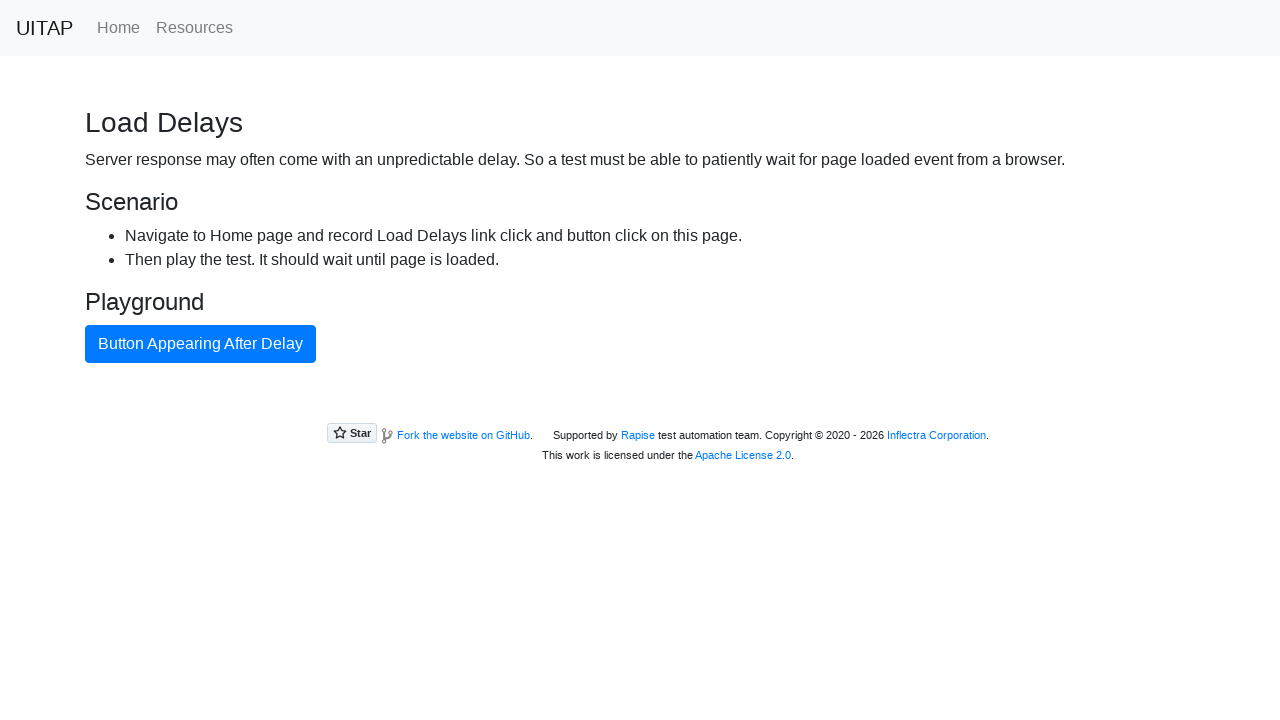

Clicked the button at (200, 344) on .btn
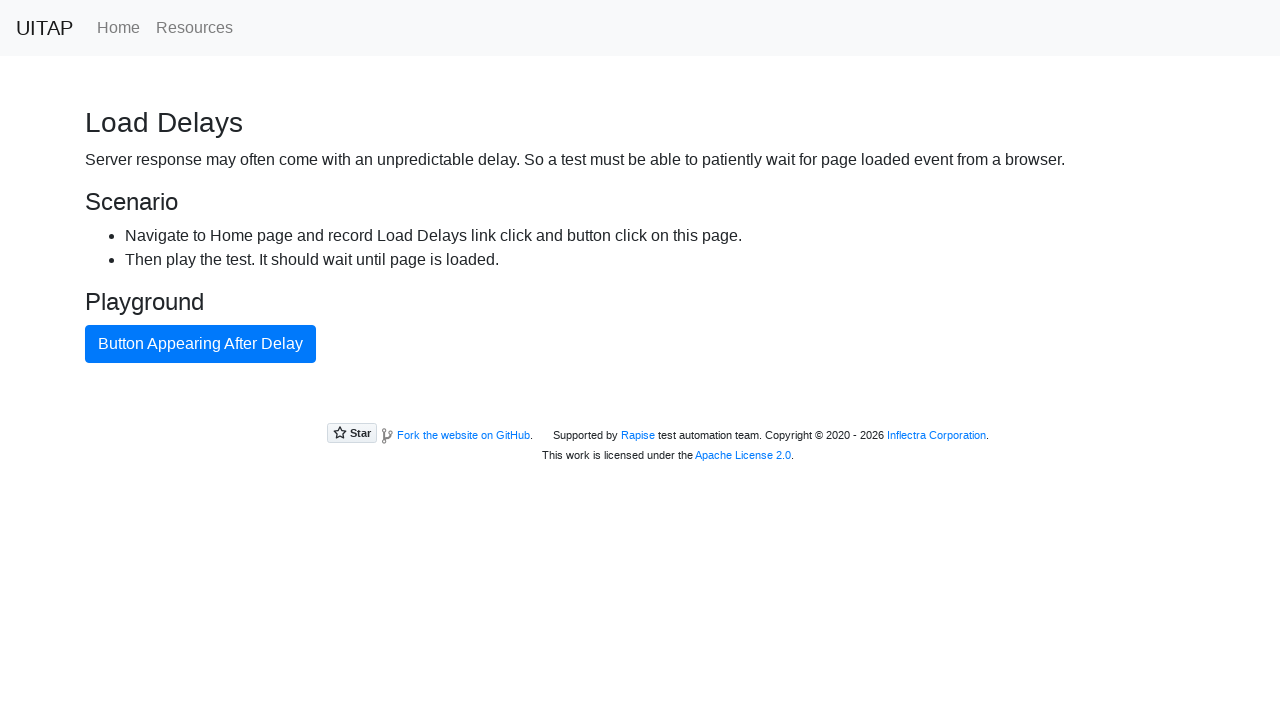

Verified button is visible
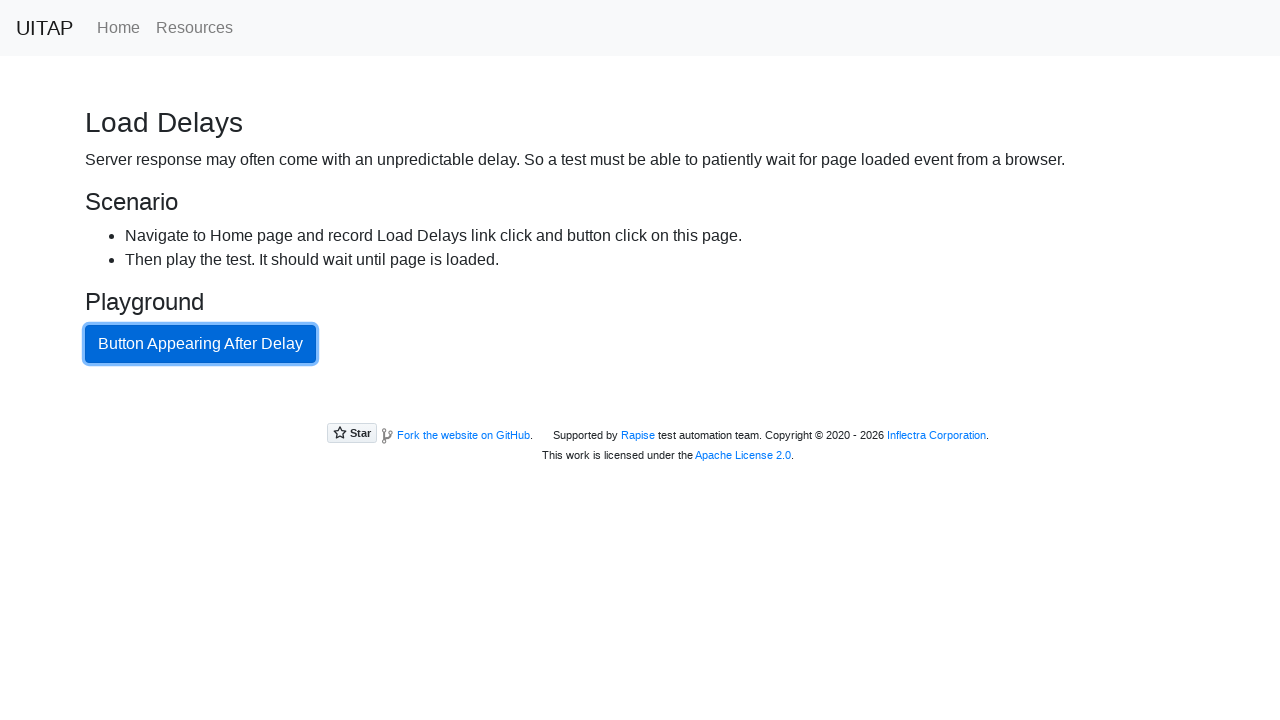

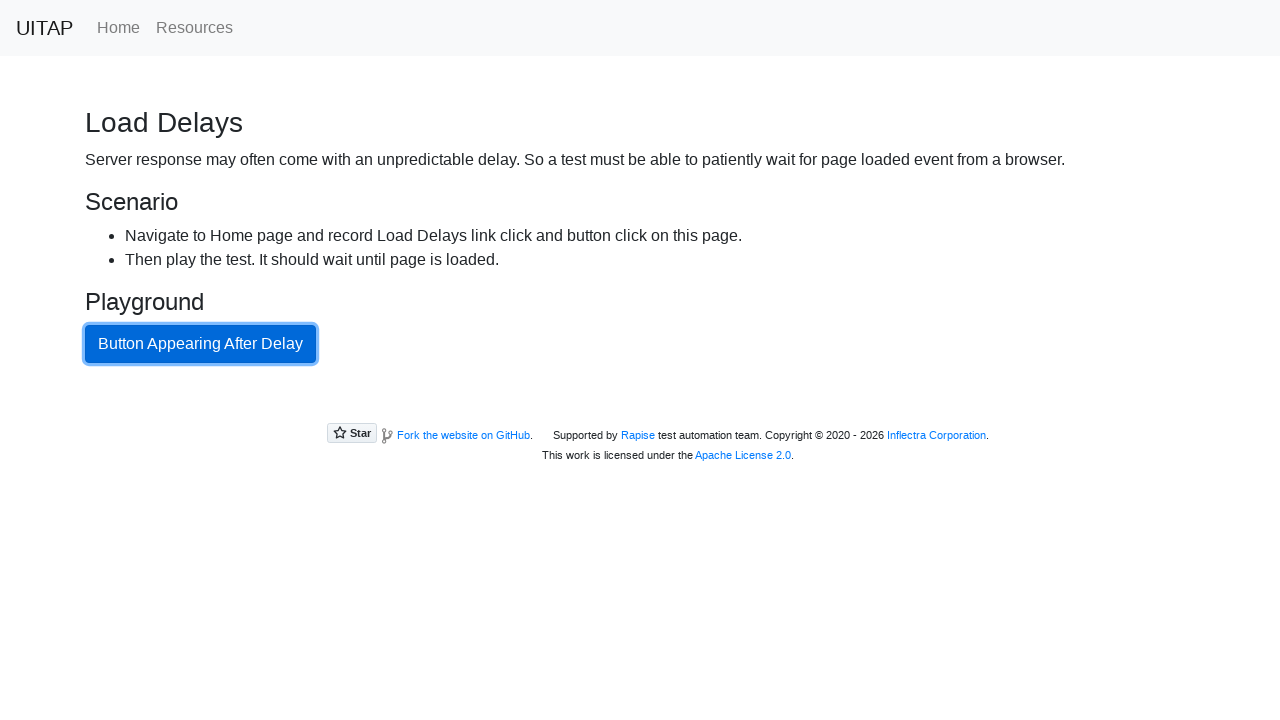